Tests ZIP code validation on the registration page by entering an invalid ZIP code (single space) and verifying the error message is displayed

Starting URL: https://www.sharelane.com/cgi-bin/register.py

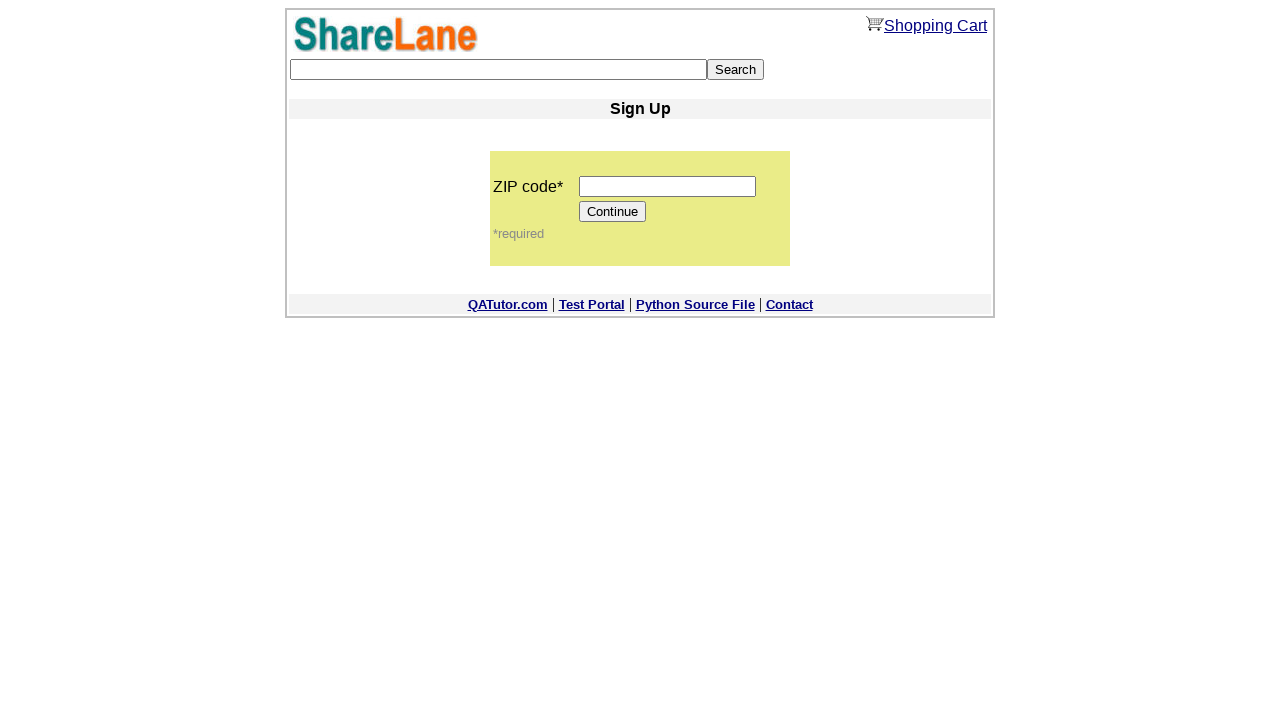

Navigated to ShareLane registration page
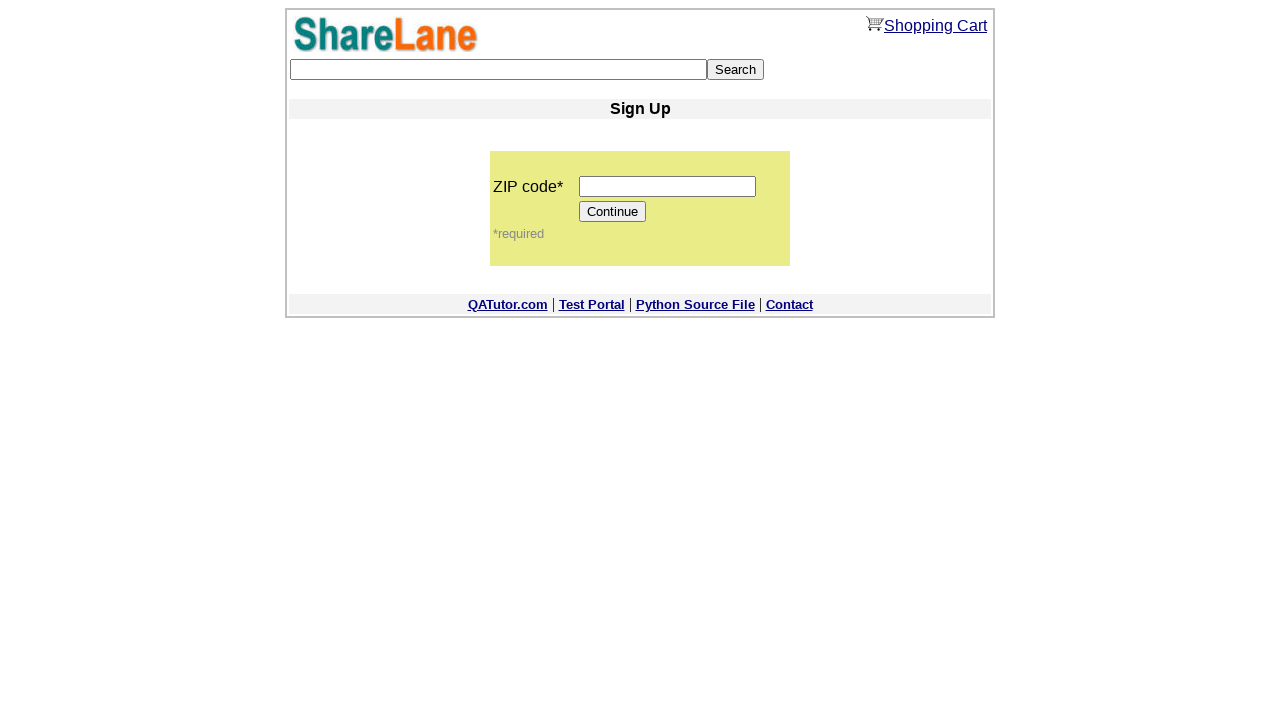

Filled ZIP code field with a single space (invalid input) on input[name='zip_code']
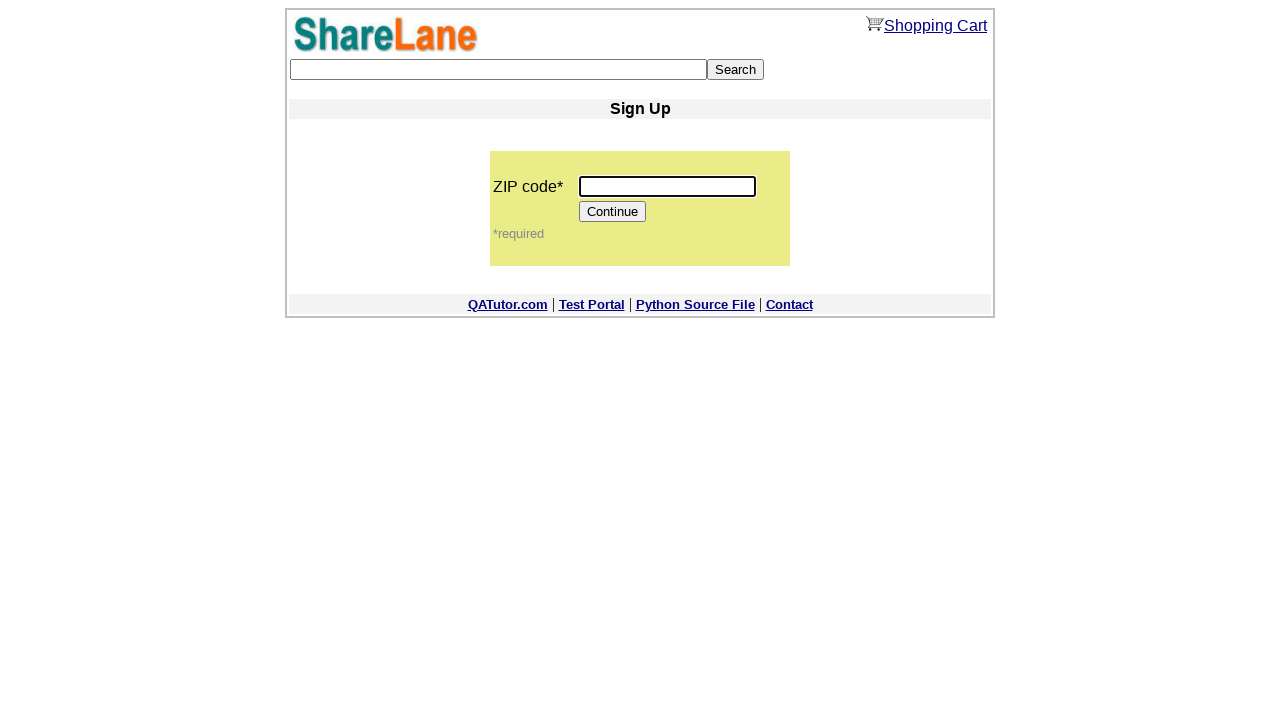

Clicked Continue button to submit form with invalid ZIP code at (613, 212) on input[type='submit'][value='Continue']
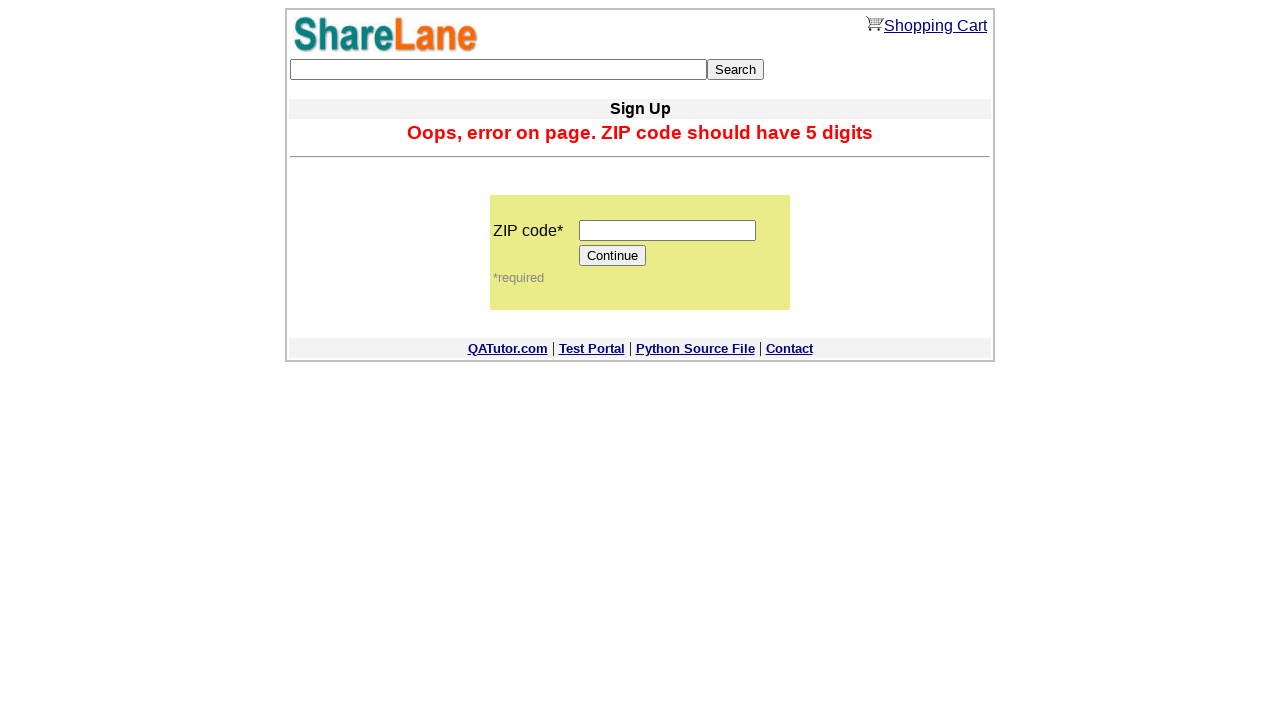

Error message appeared confirming ZIP code validation failed
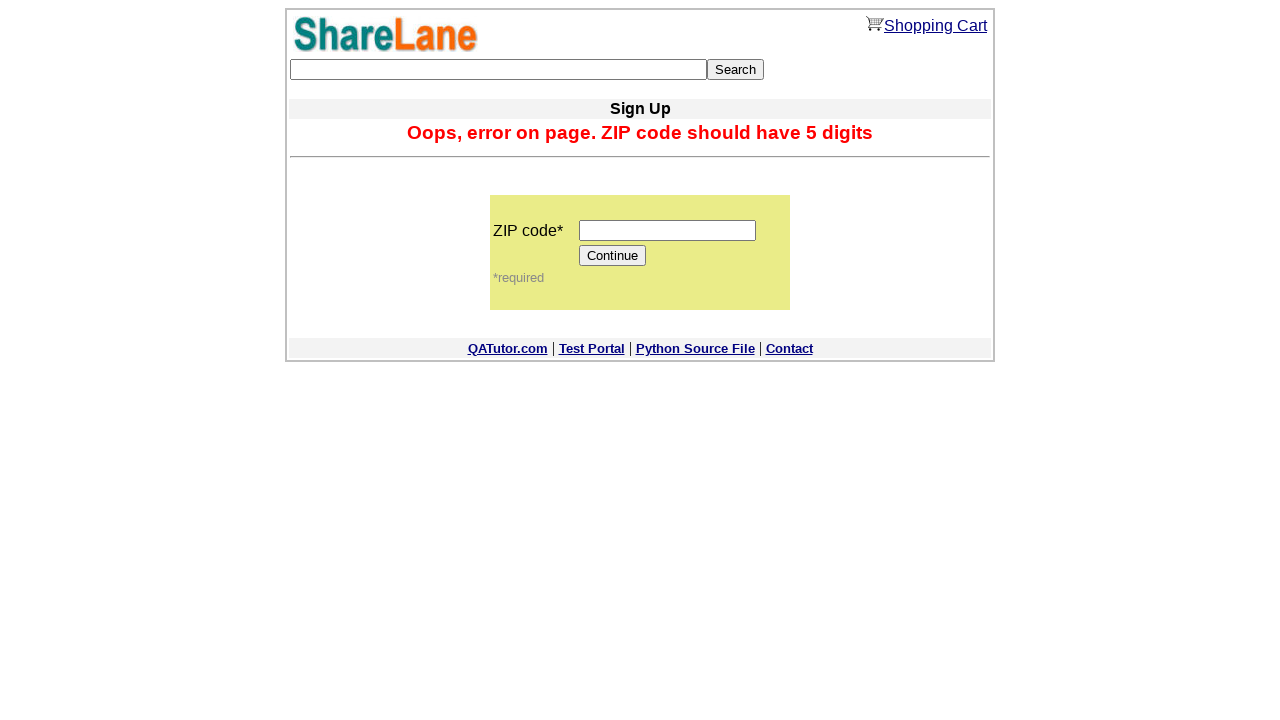

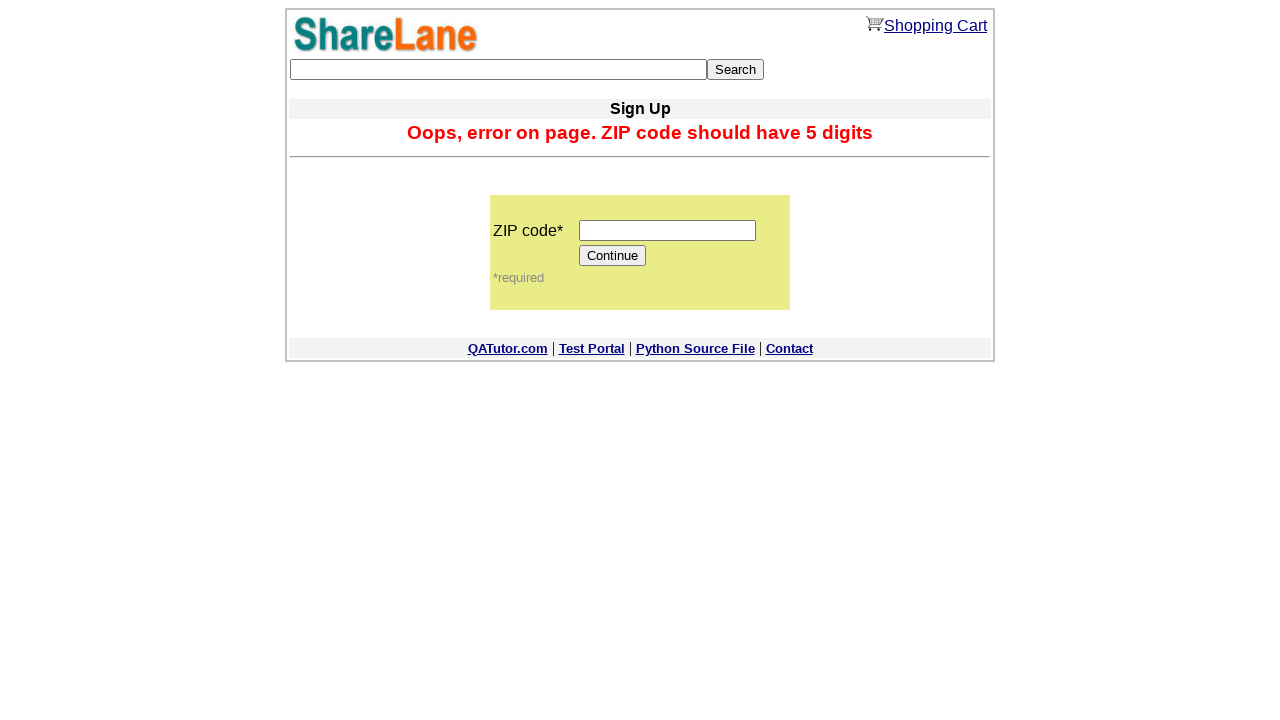